Tests JavaScript prompt functionality by clicking a button, entering text in the prompt, and verifying the result

Starting URL: https://www.w3schools.com/js/tryit.asp?filename=tryjs_prompt

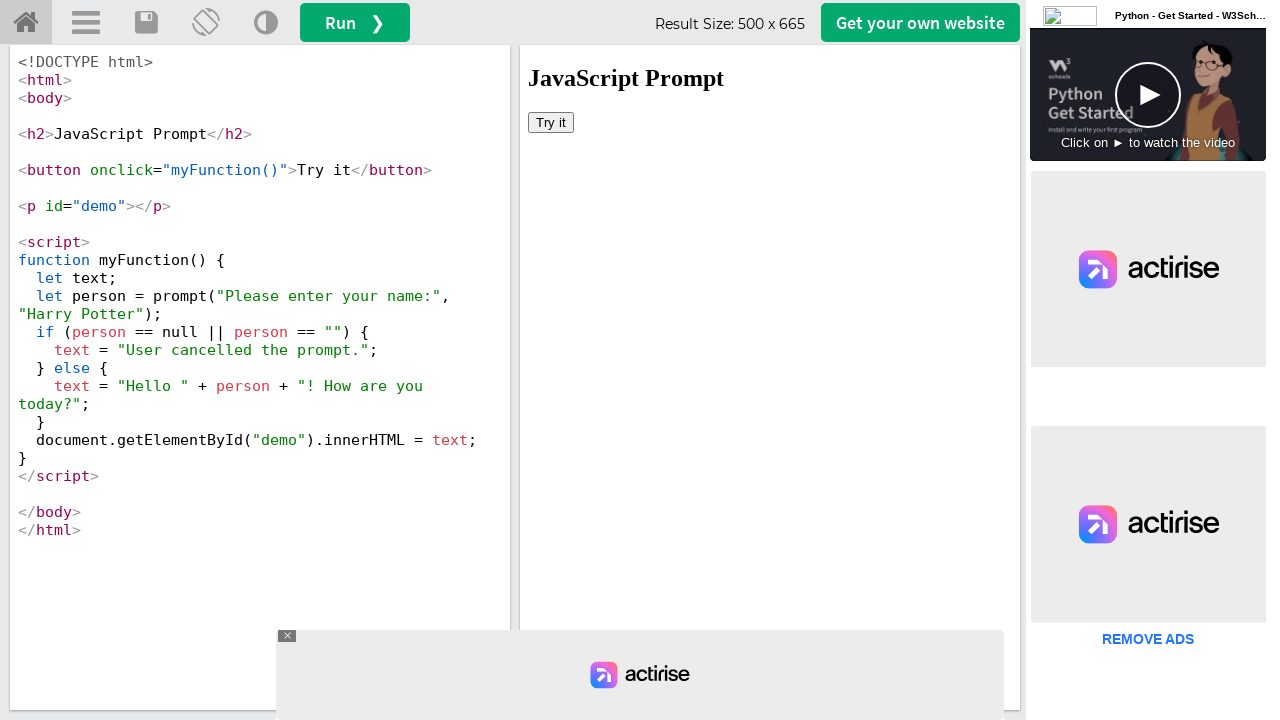

Located iframe with id 'iframeResult'
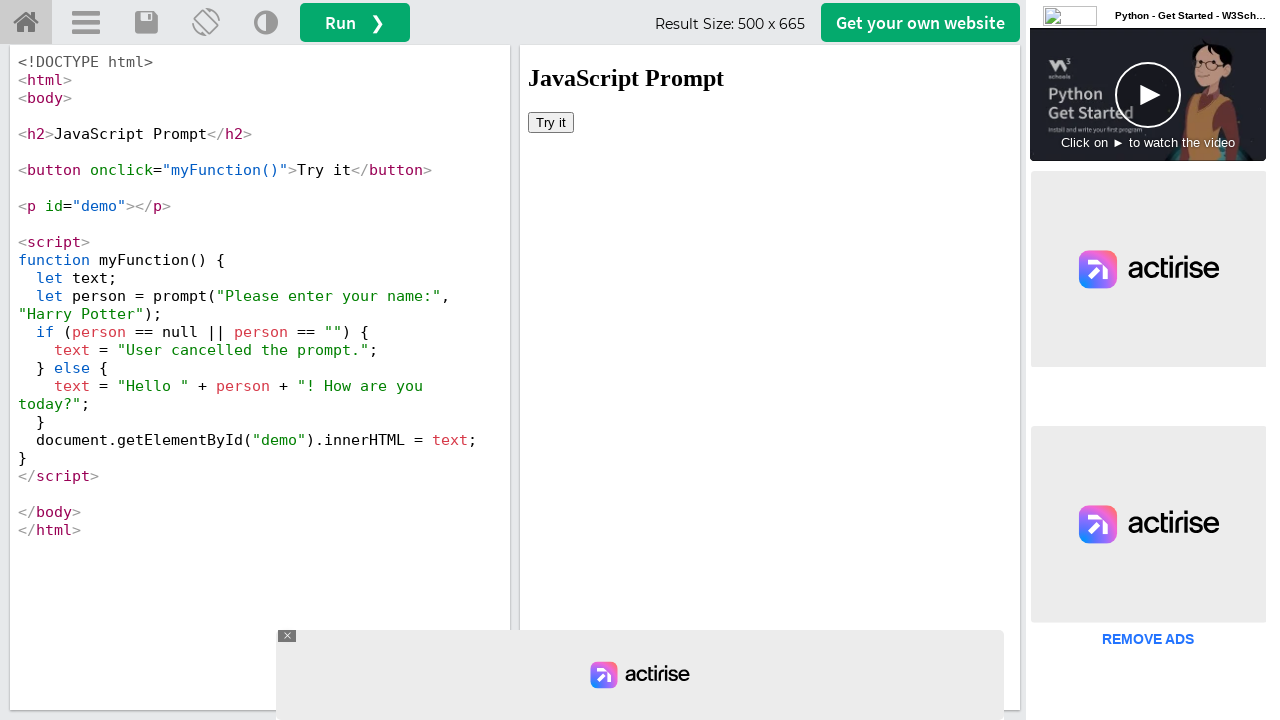

Clicked button to trigger JavaScript prompt at (551, 122) on xpath=//iframe[@id='iframeResult'] >> internal:control=enter-frame >> xpath=//bu
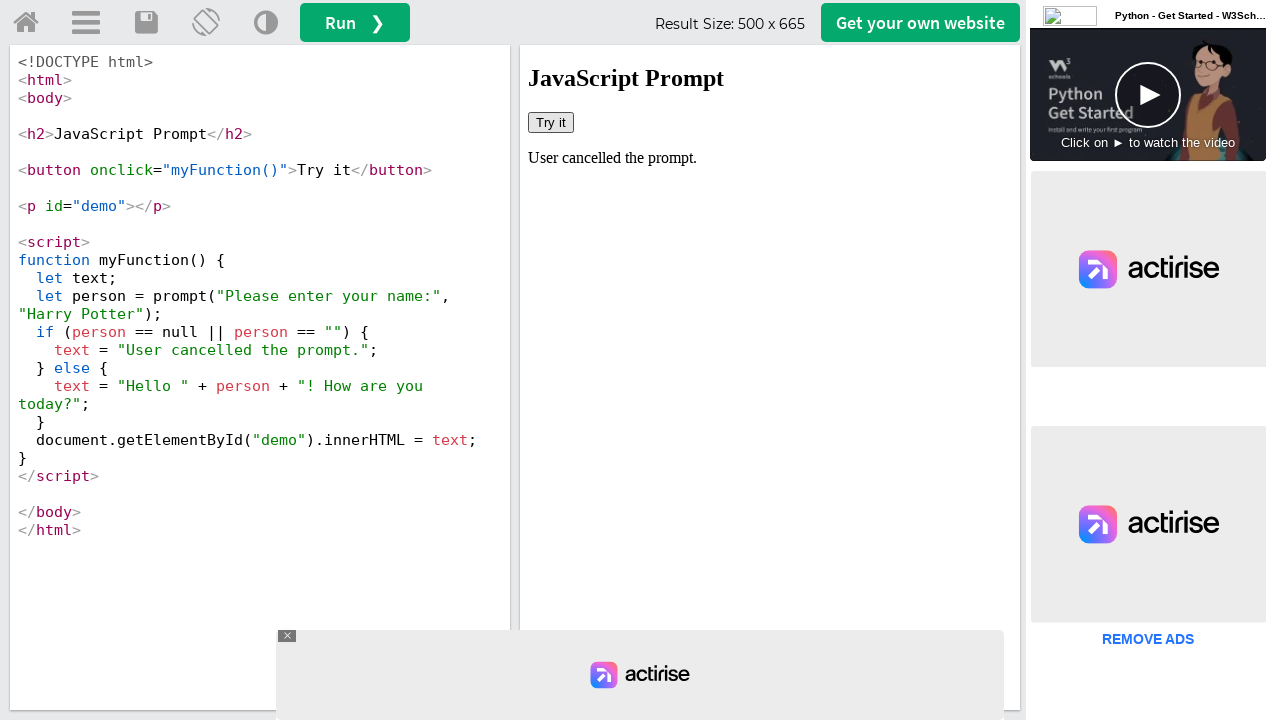

Set up dialog handler to accept prompt with 'Roopa'
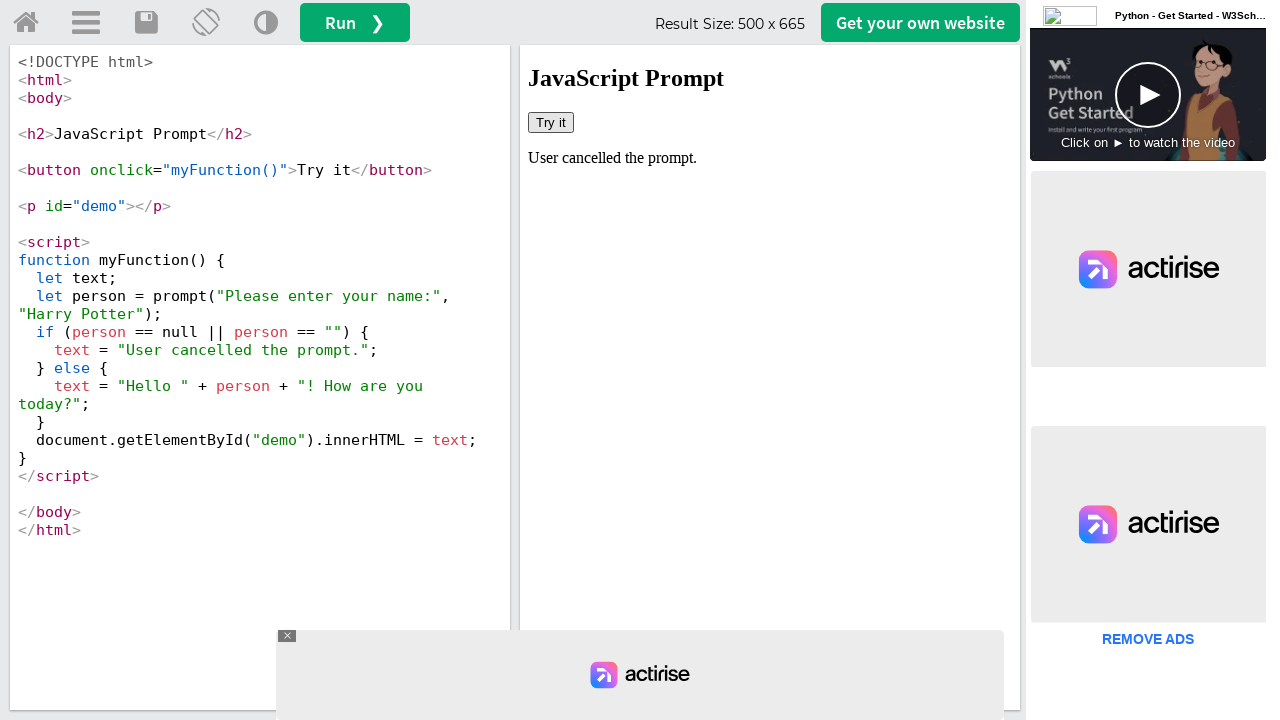

Retrieved result text from prompt: 'User cancelled the prompt.'
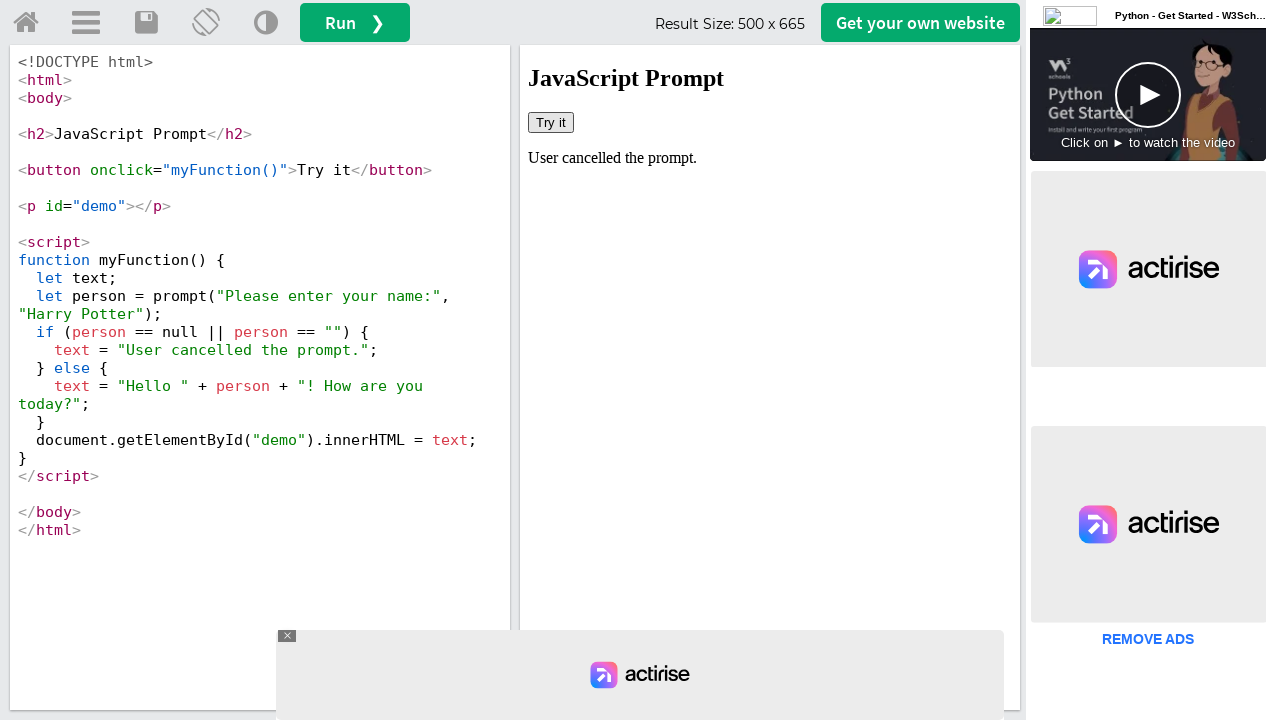

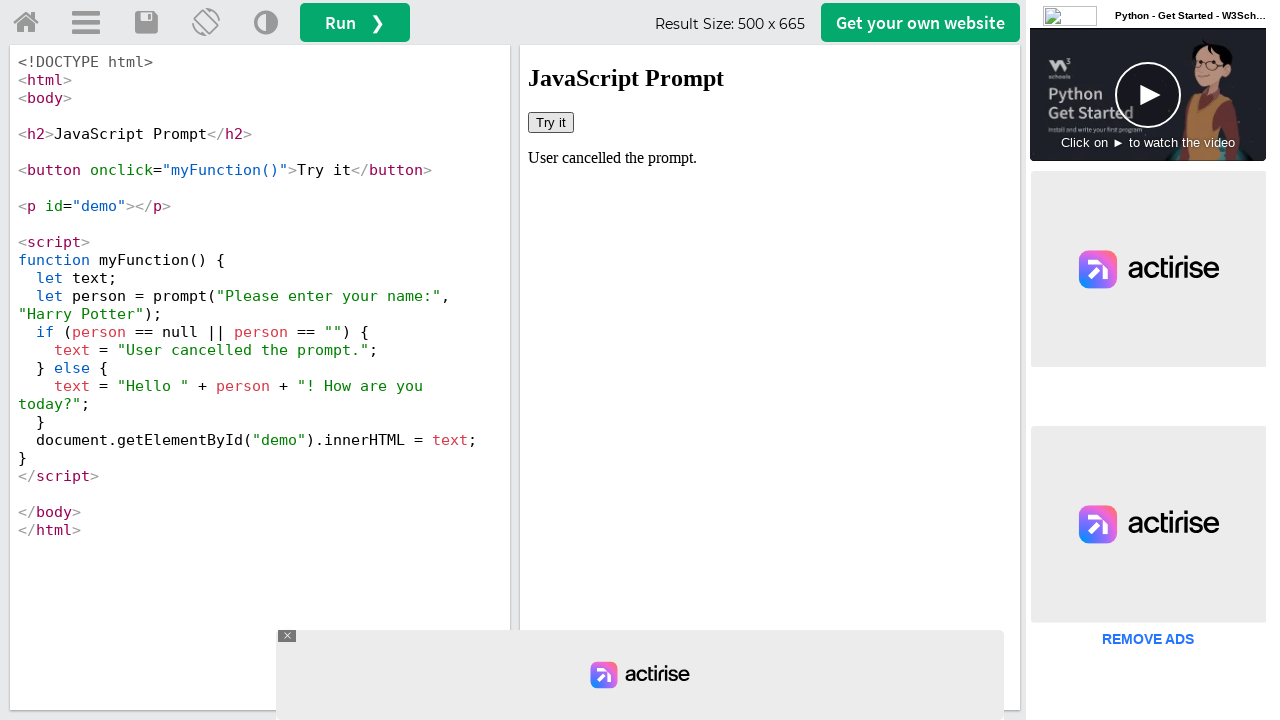